Tests browsing languages by number category by clicking Browse Languages menu, selecting "0" submenu, and verifying the 0-9 category page loads with language listings

Starting URL: https://www.99-bottles-of-beer.net/

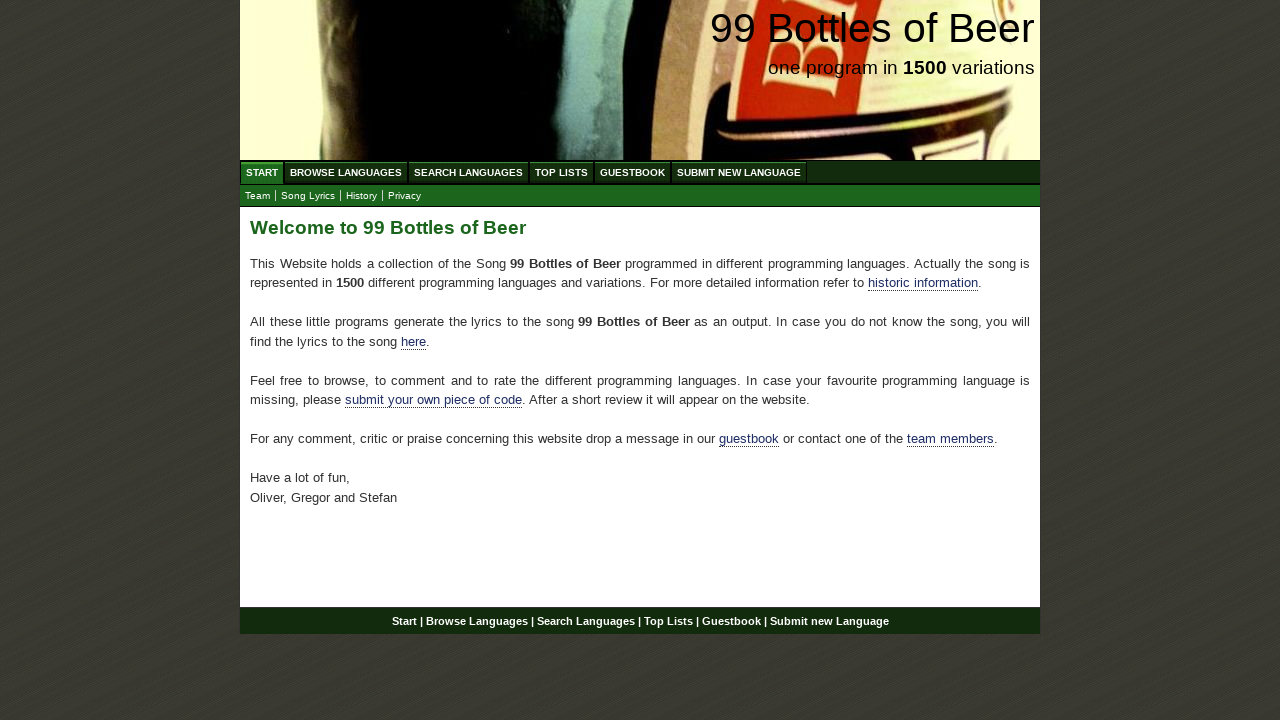

Clicked Browse Languages menu at (346, 172) on xpath=//div[@id='navigation']/ul//a[@href='/abc.html']
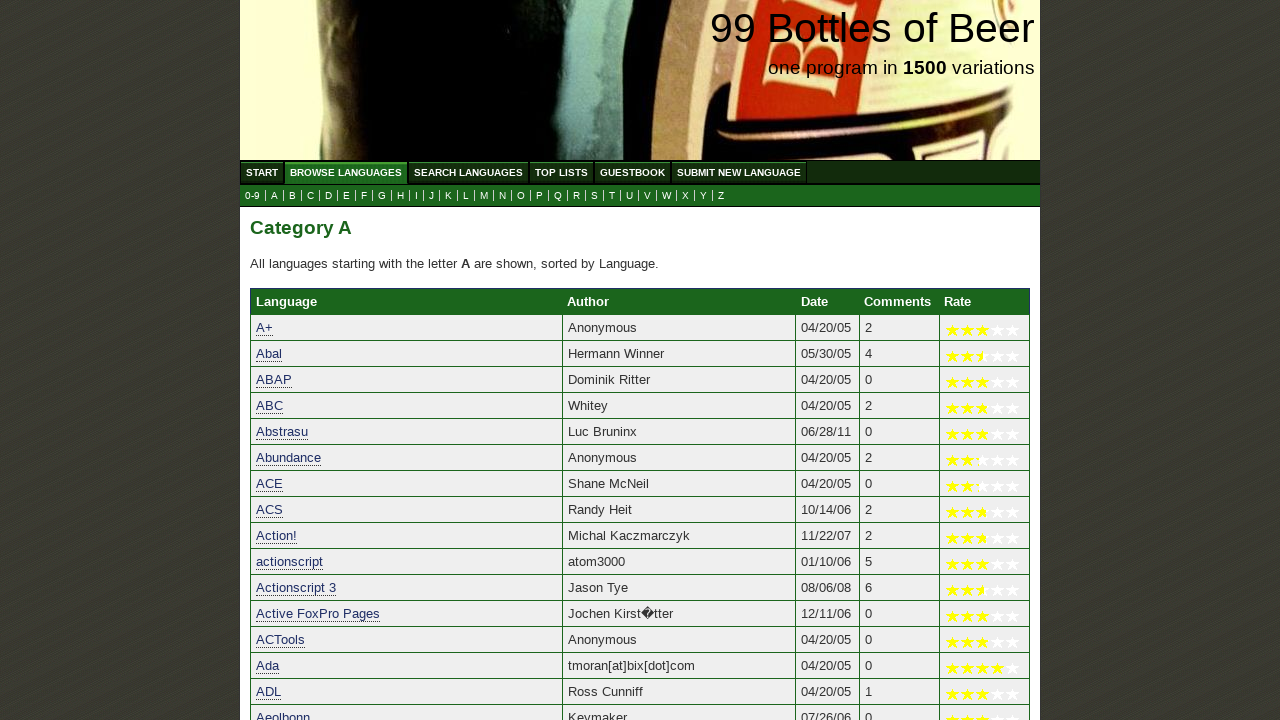

Clicked '0' submenu item to browse numbers category at (252, 196) on xpath=//ul[@id='submenu']//a[@href='0.html']
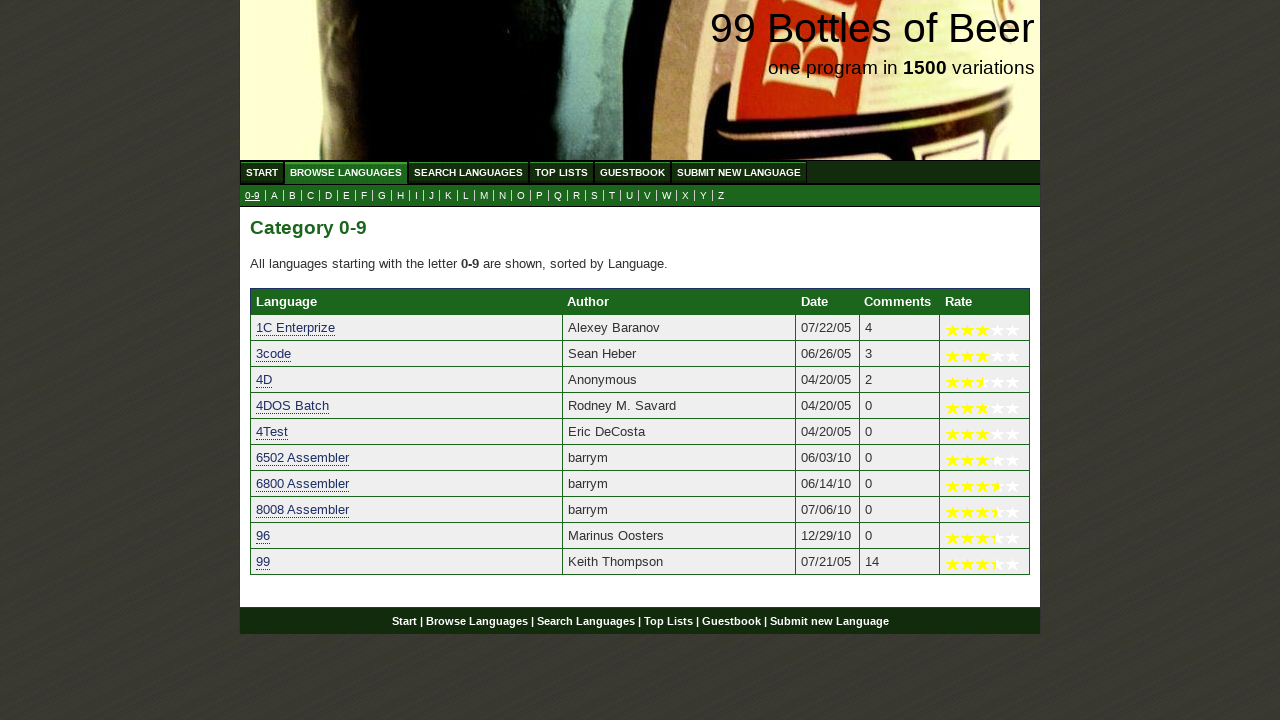

Category 0-9 header loaded
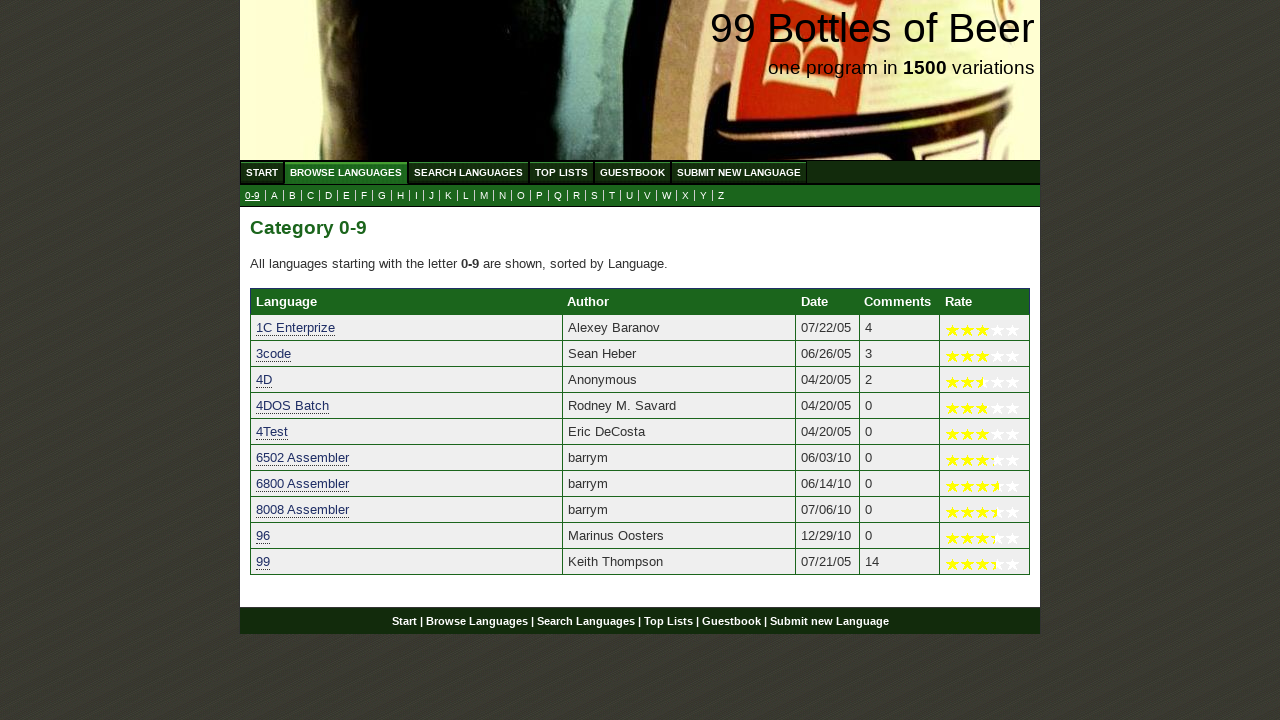

Language listings in 0-9 category are visible
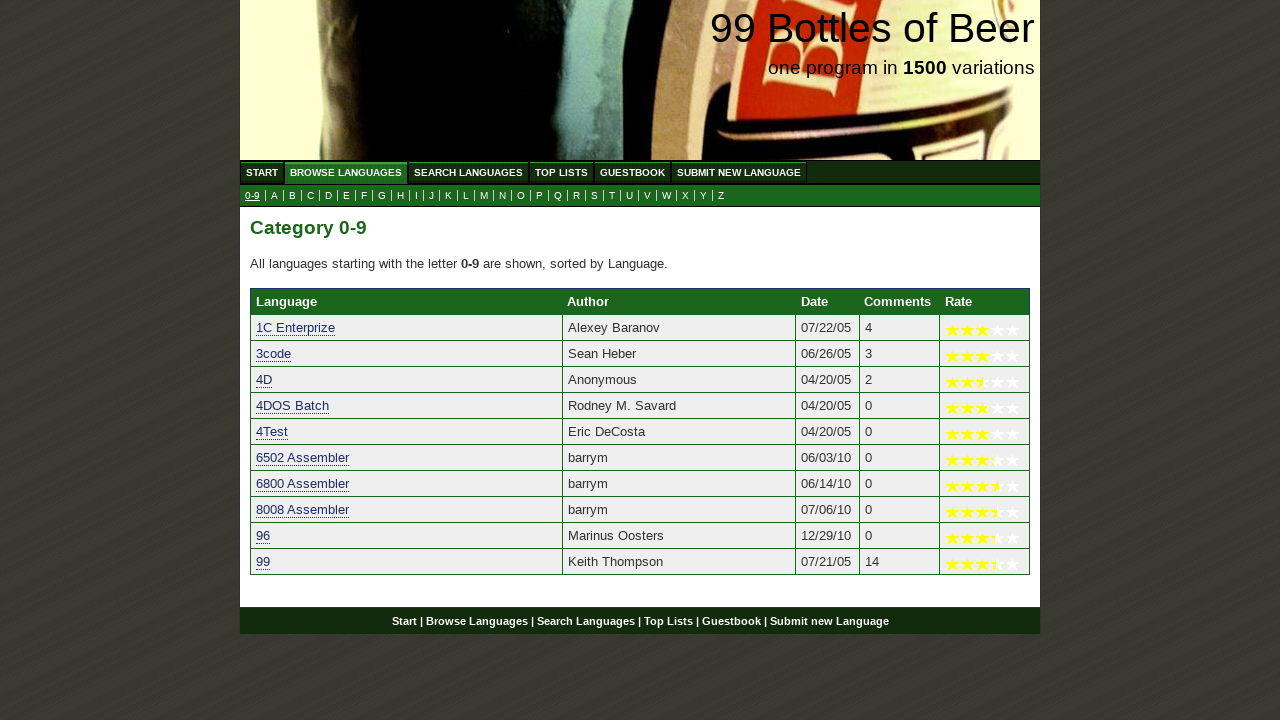

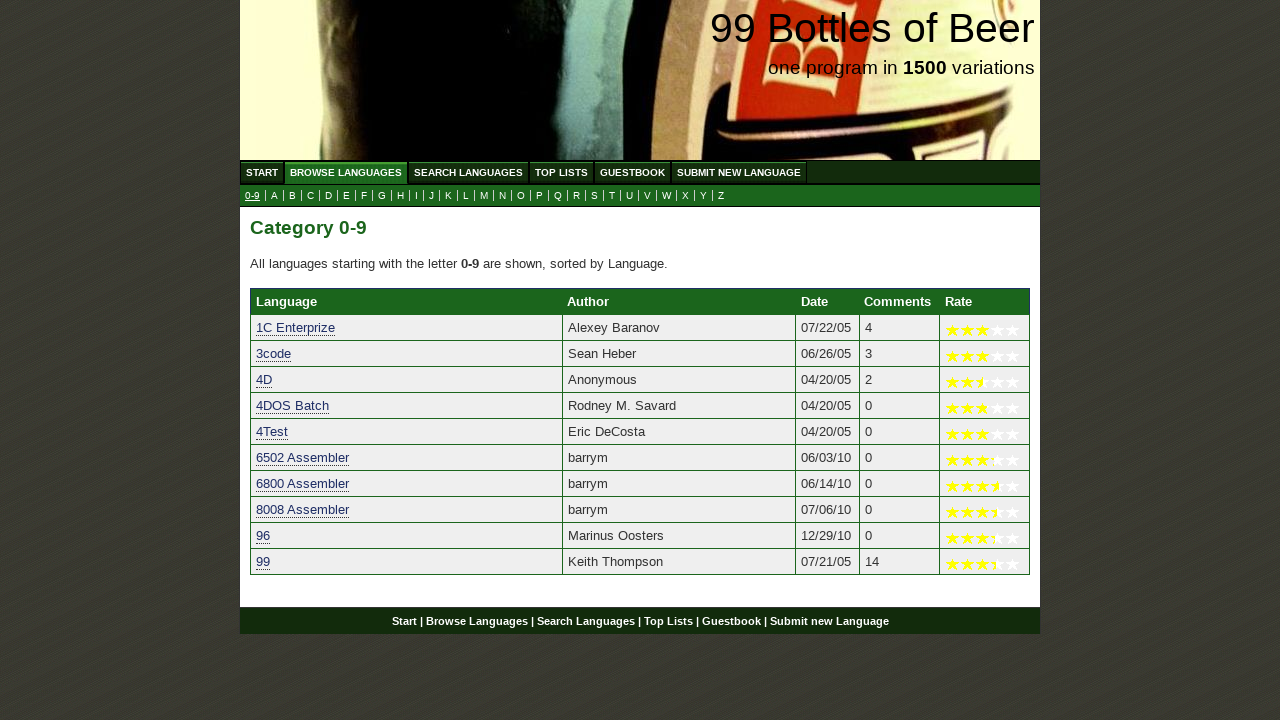